Tests A/B test opt-out functionality by verifying the page shows an A/B test variation, then adding an opt-out cookie, refreshing the page, and confirming the page no longer shows A/B test content.

Starting URL: http://the-internet.herokuapp.com/abtest

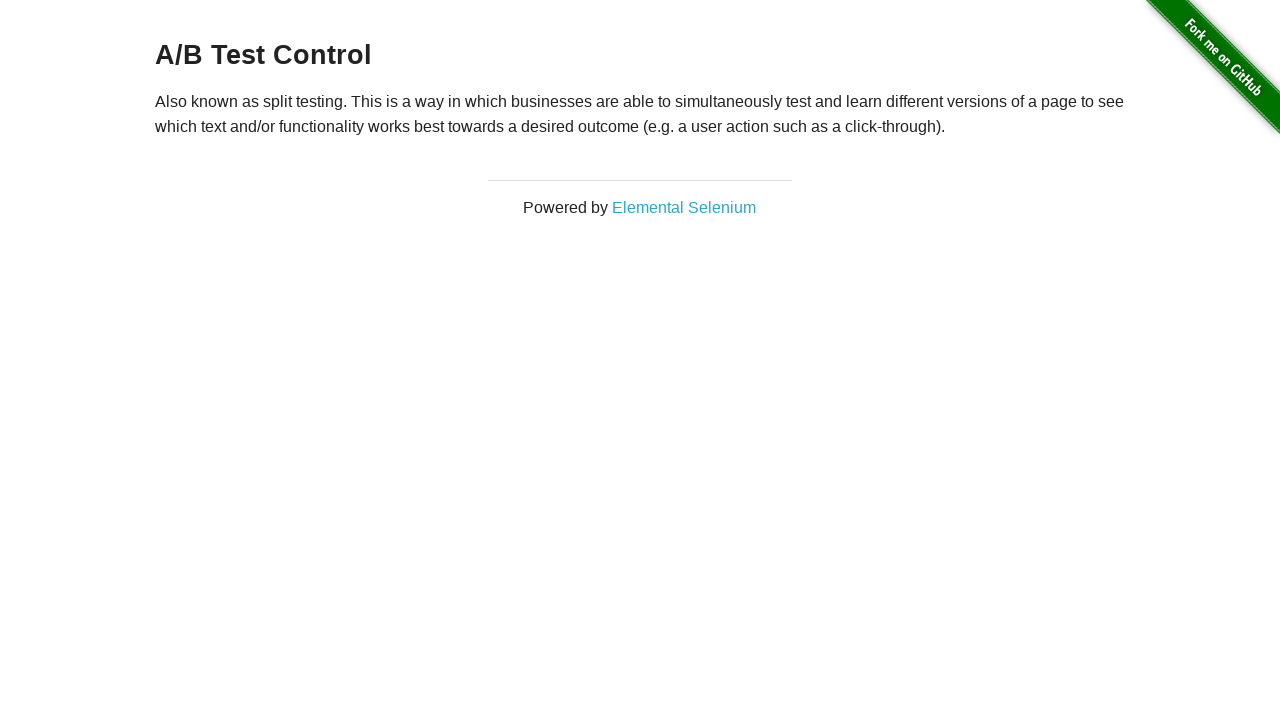

Located heading element on page
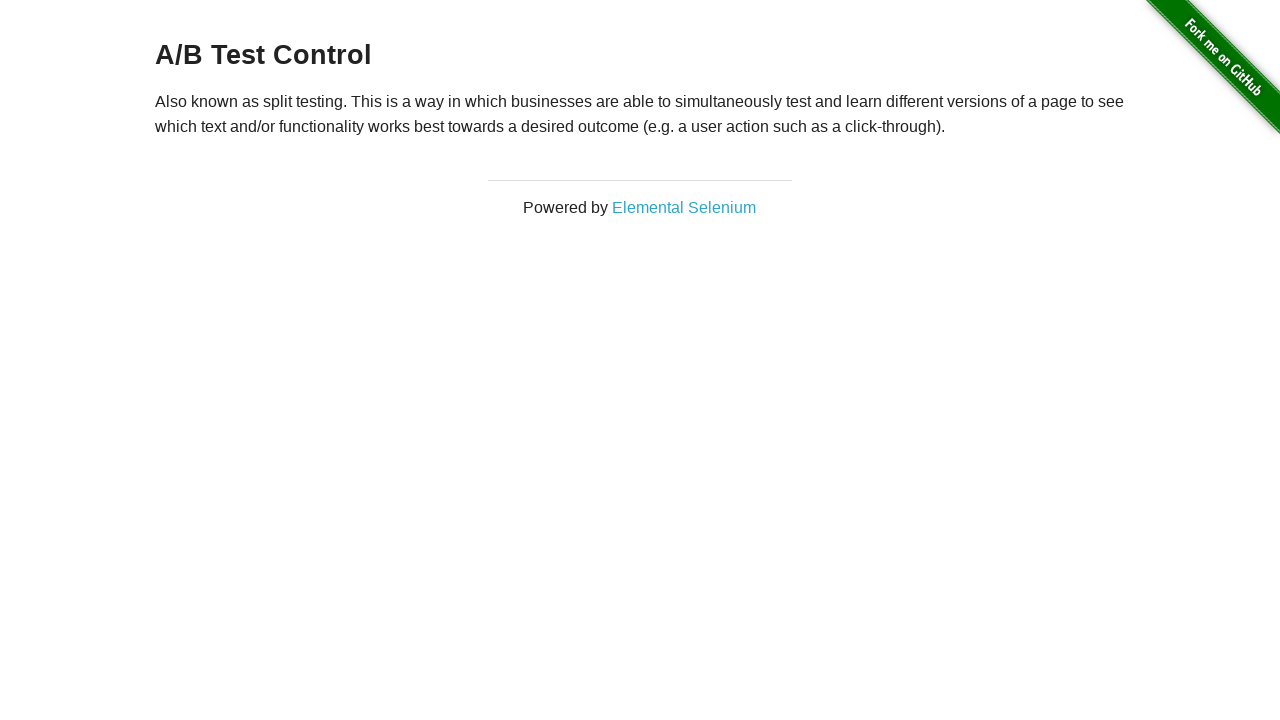

Retrieved heading text content
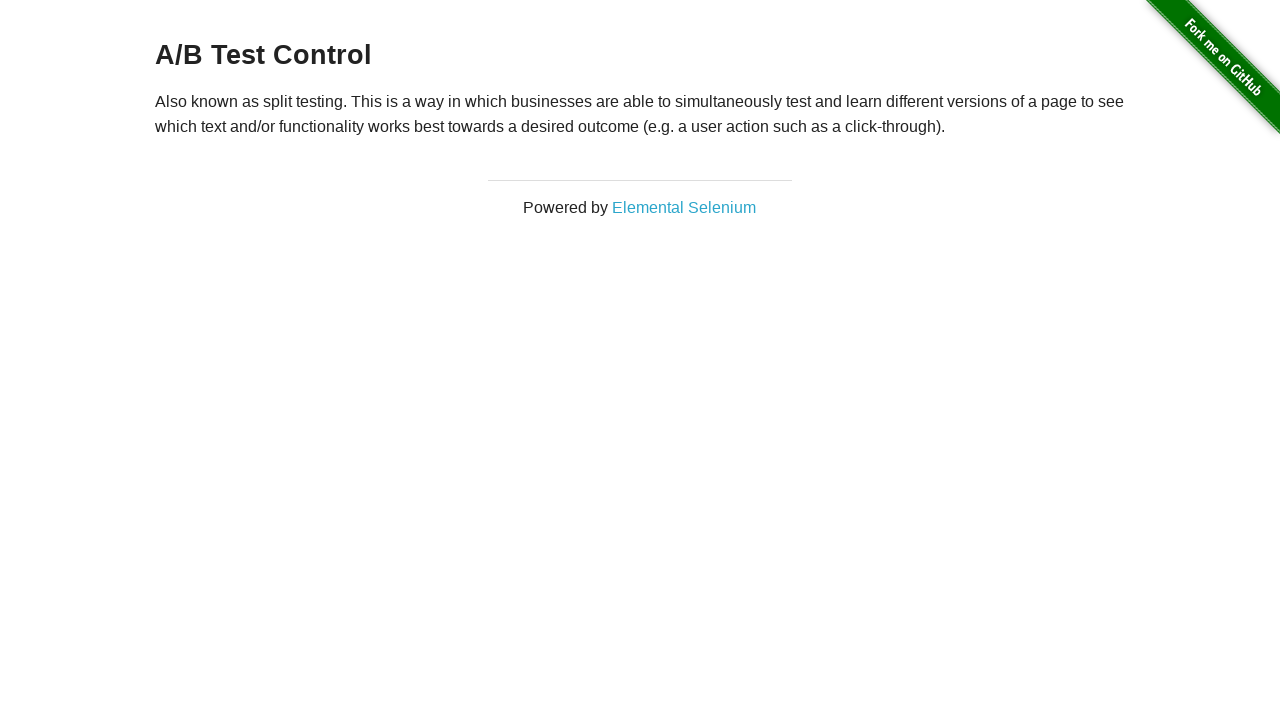

Verified page shows A/B test variation (either 'A/B Test Variation 1' or 'A/B Test Control')
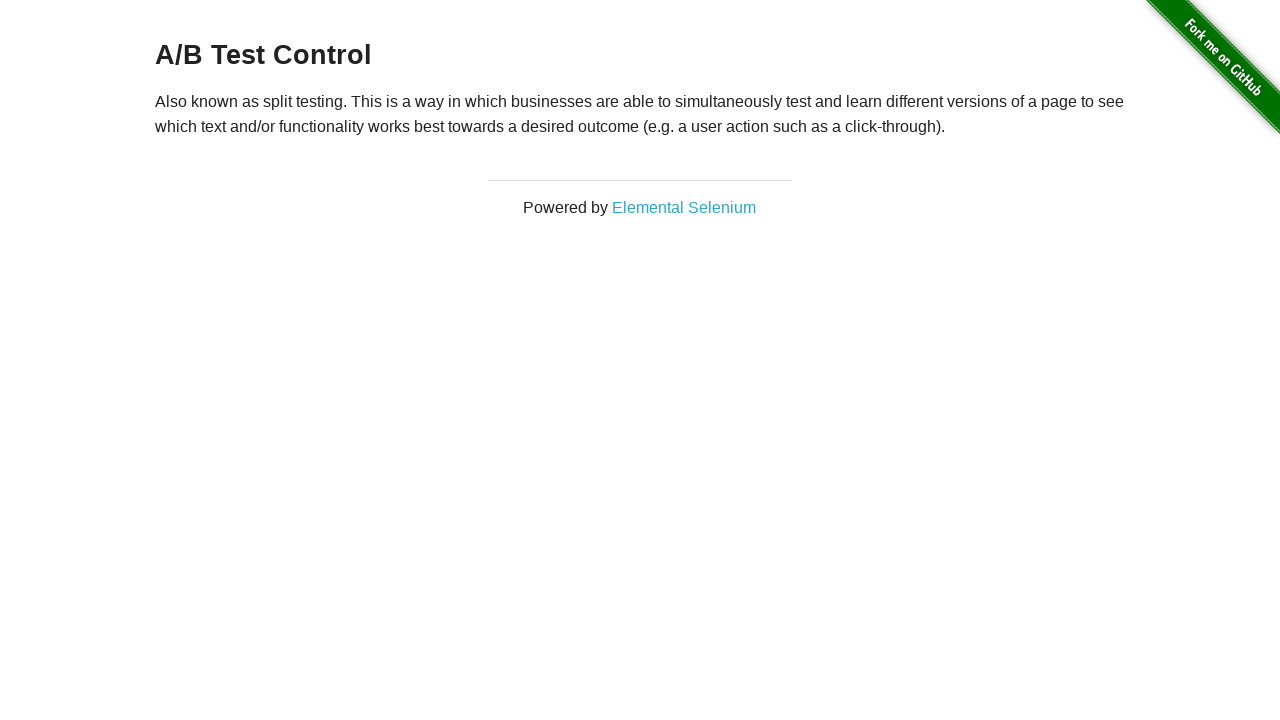

Added opt-out cookie 'optimizelyOptOut' with value 'true'
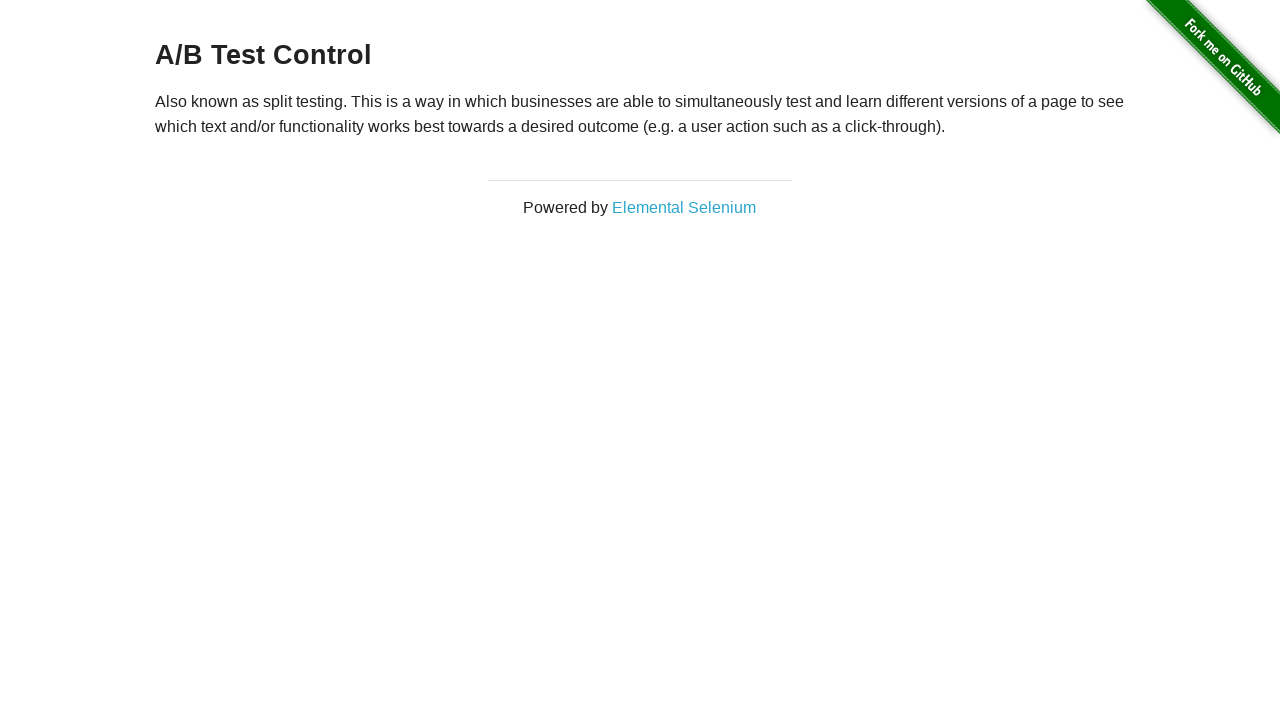

Reloaded page after adding opt-out cookie
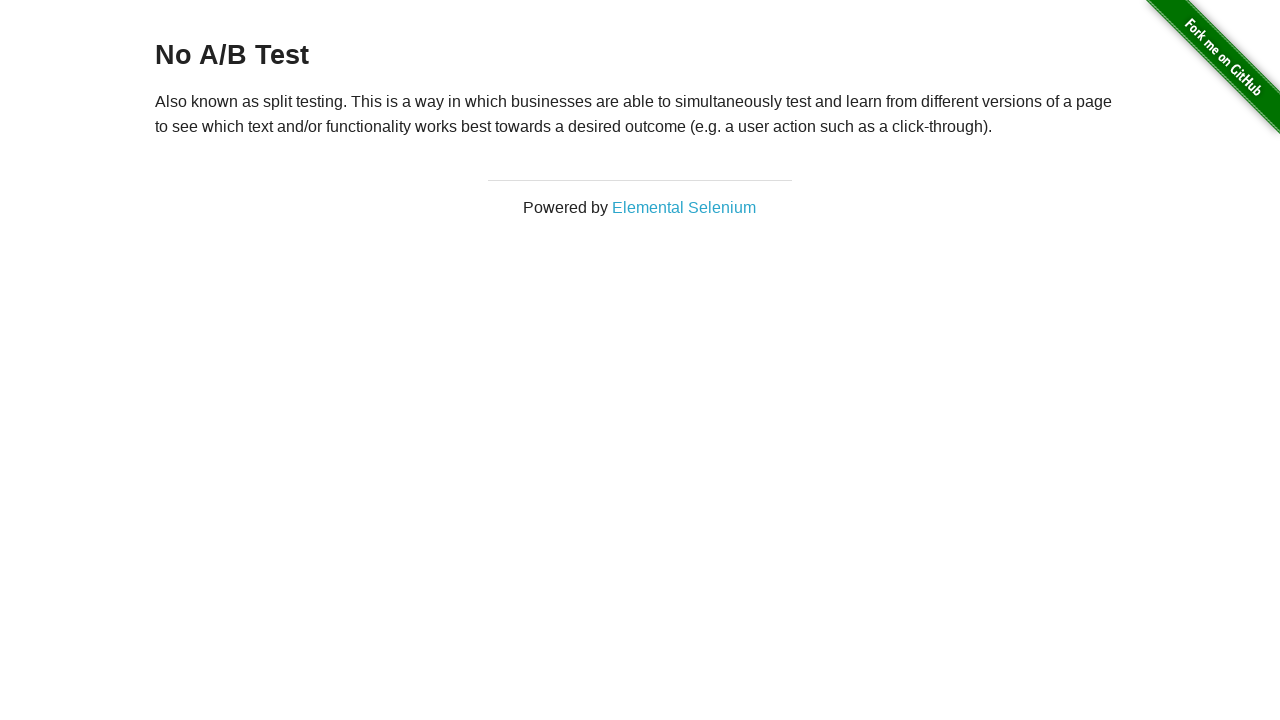

Retrieved heading text after page reload
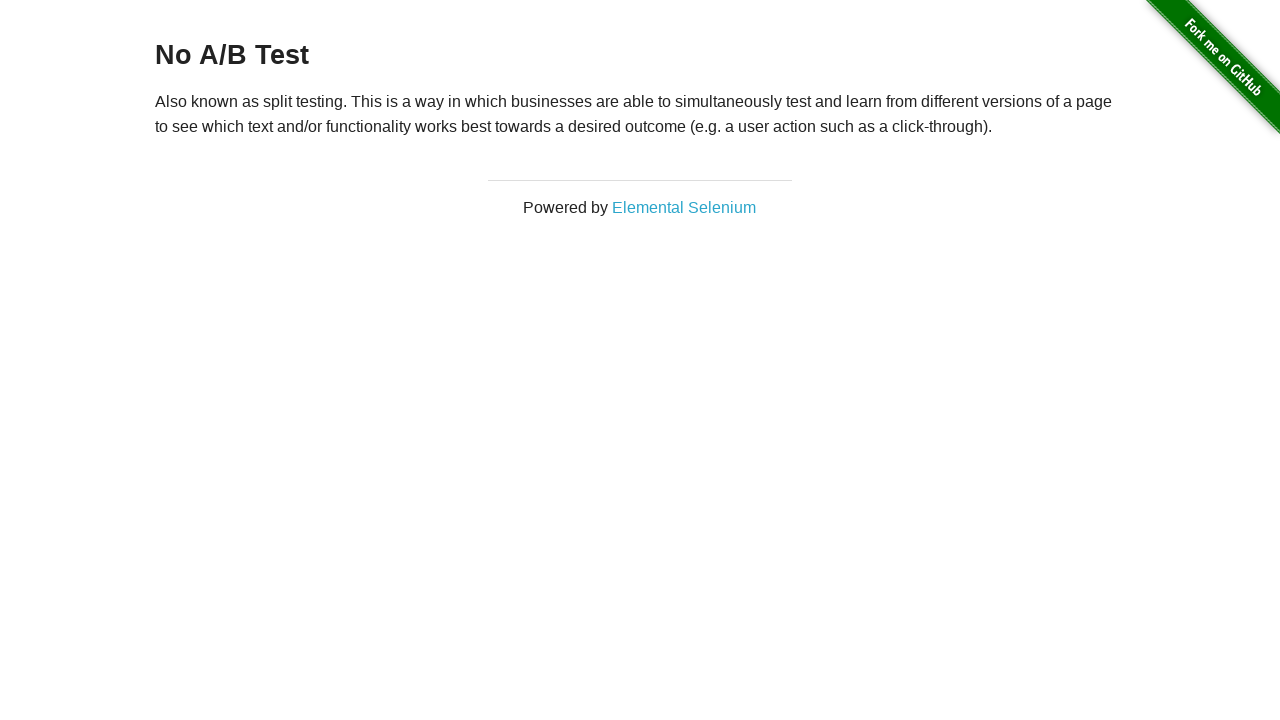

Verified page now displays 'No A/B Test' after opt-out cookie was applied
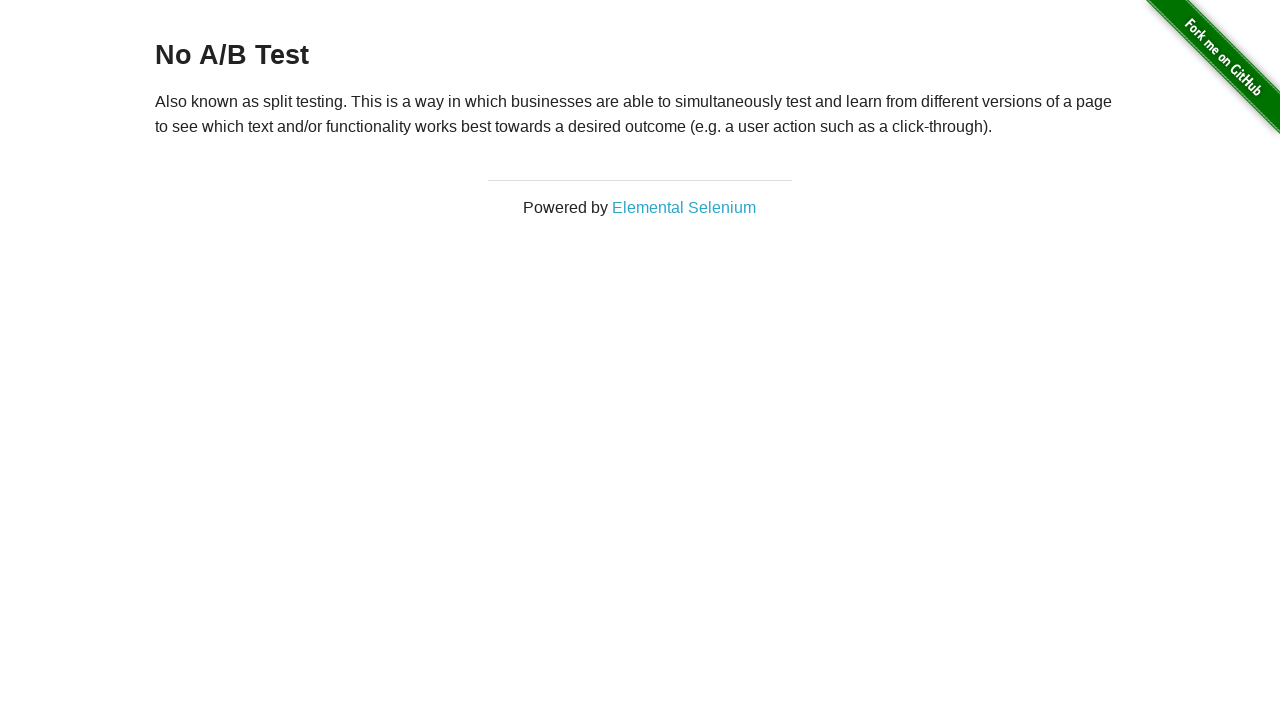

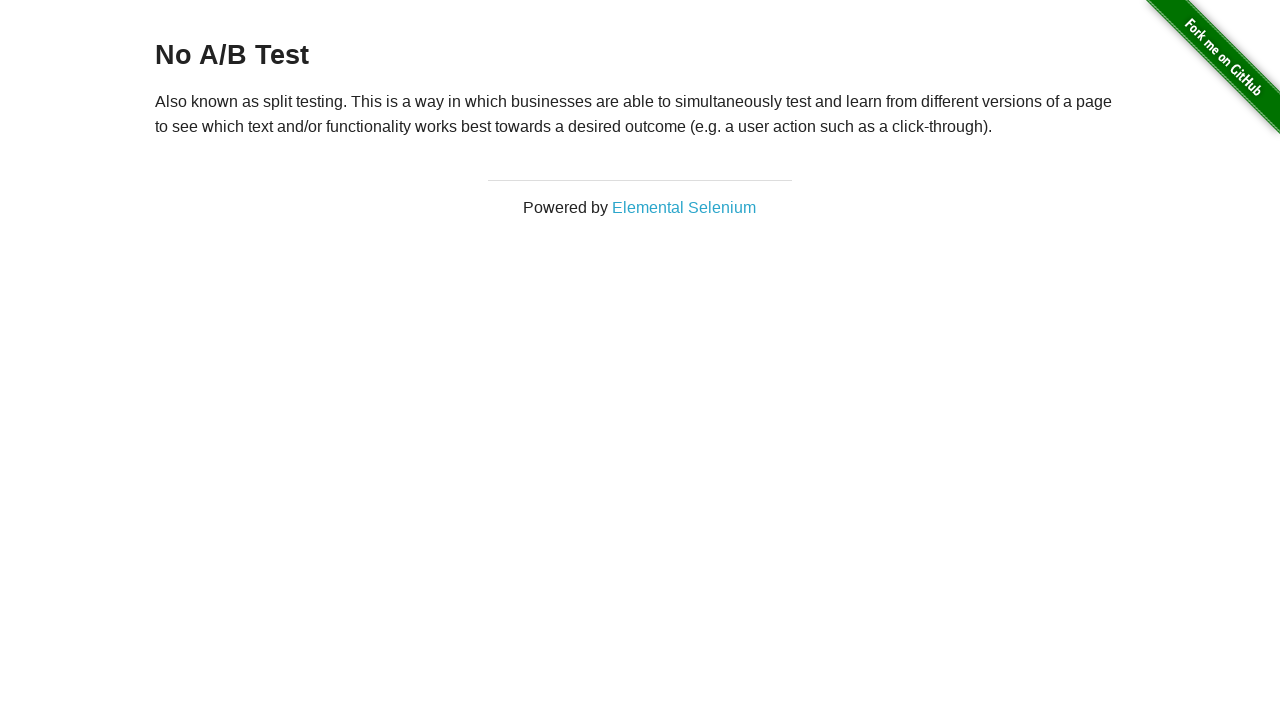